Tests the Bootstrap checkout form by filling in customer and payment details and submitting.

Starting URL: https://getbootstrap.com/docs/4.0/examples/checkout/

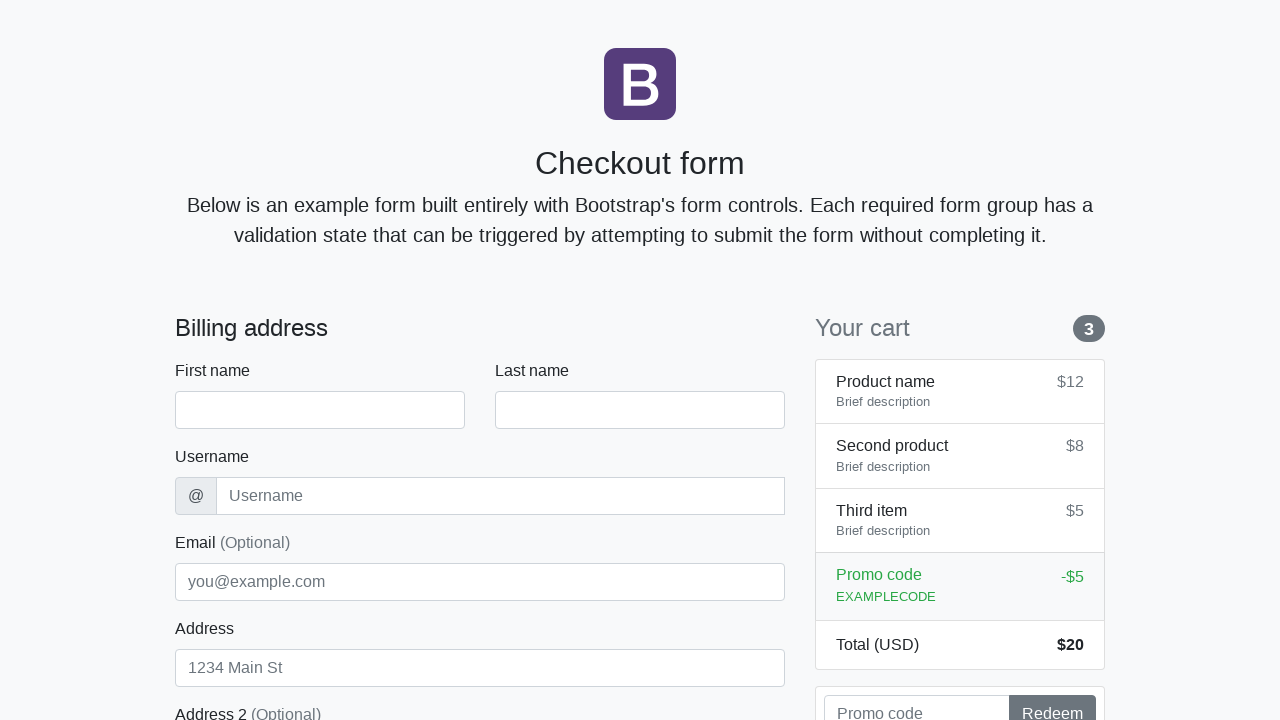

Waited for checkout form to load
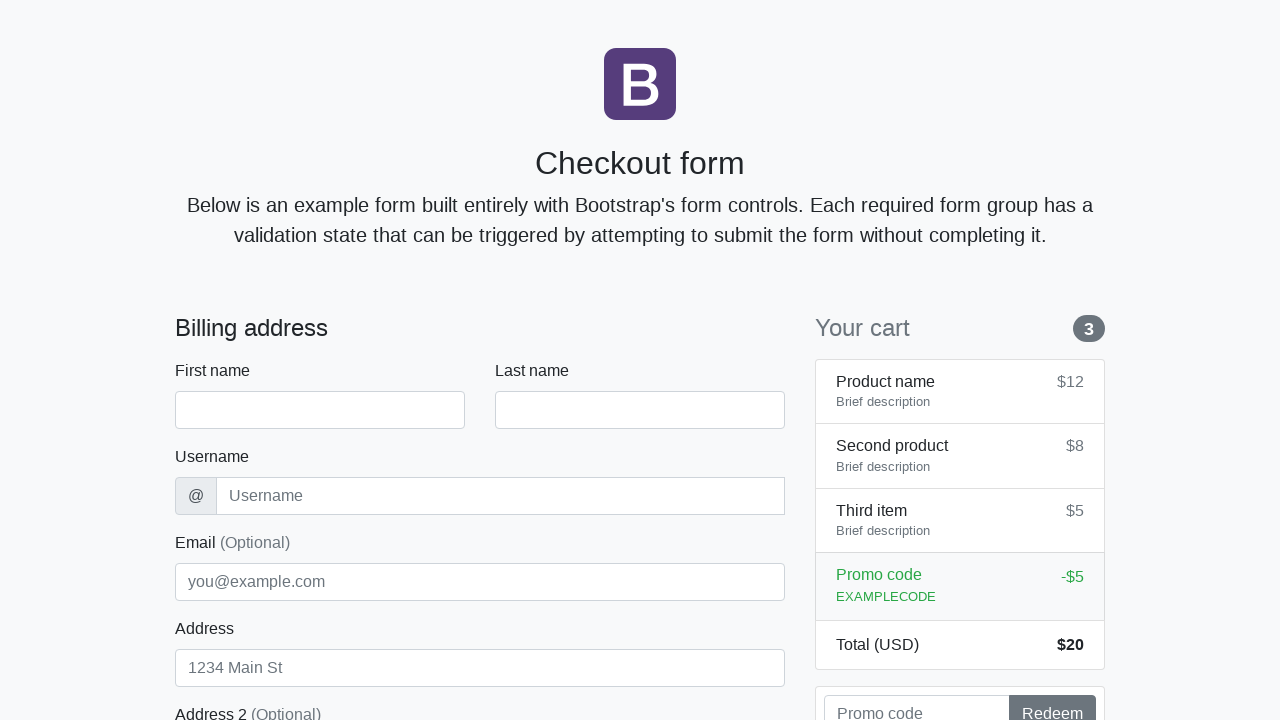

Filled first name field with 'Maria' on #firstName
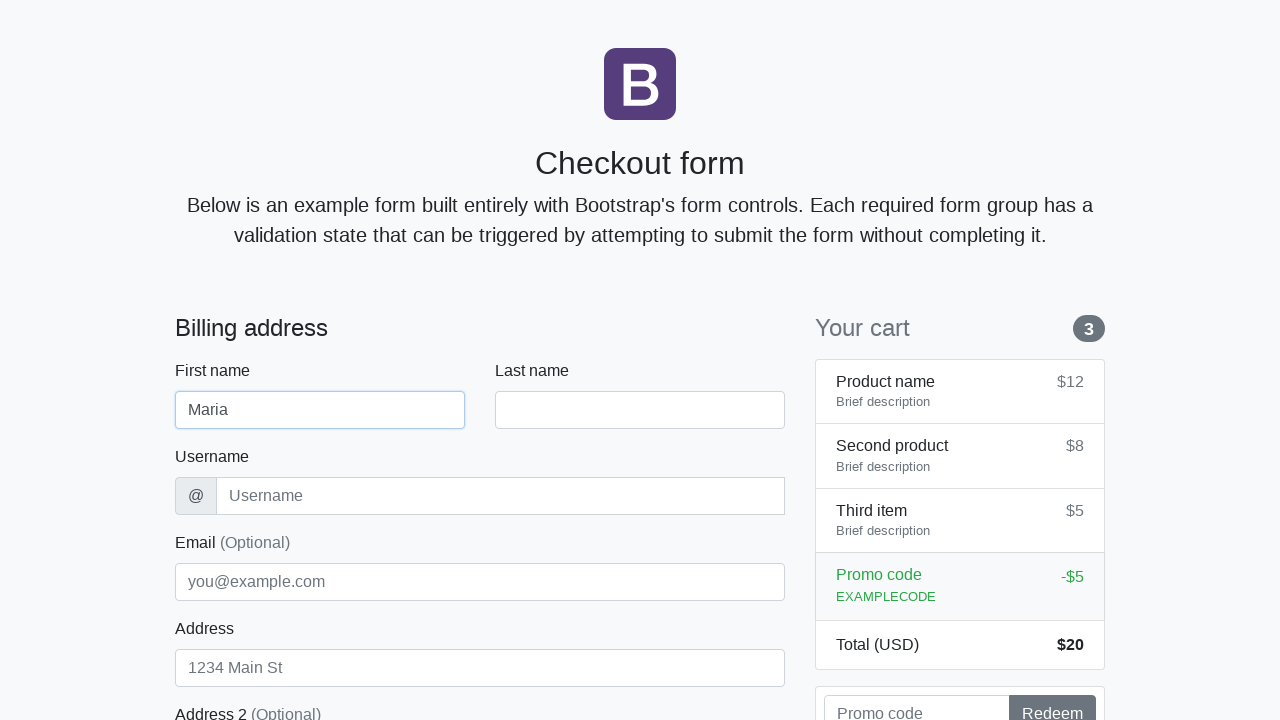

Filled last name field with 'Santos' on #lastName
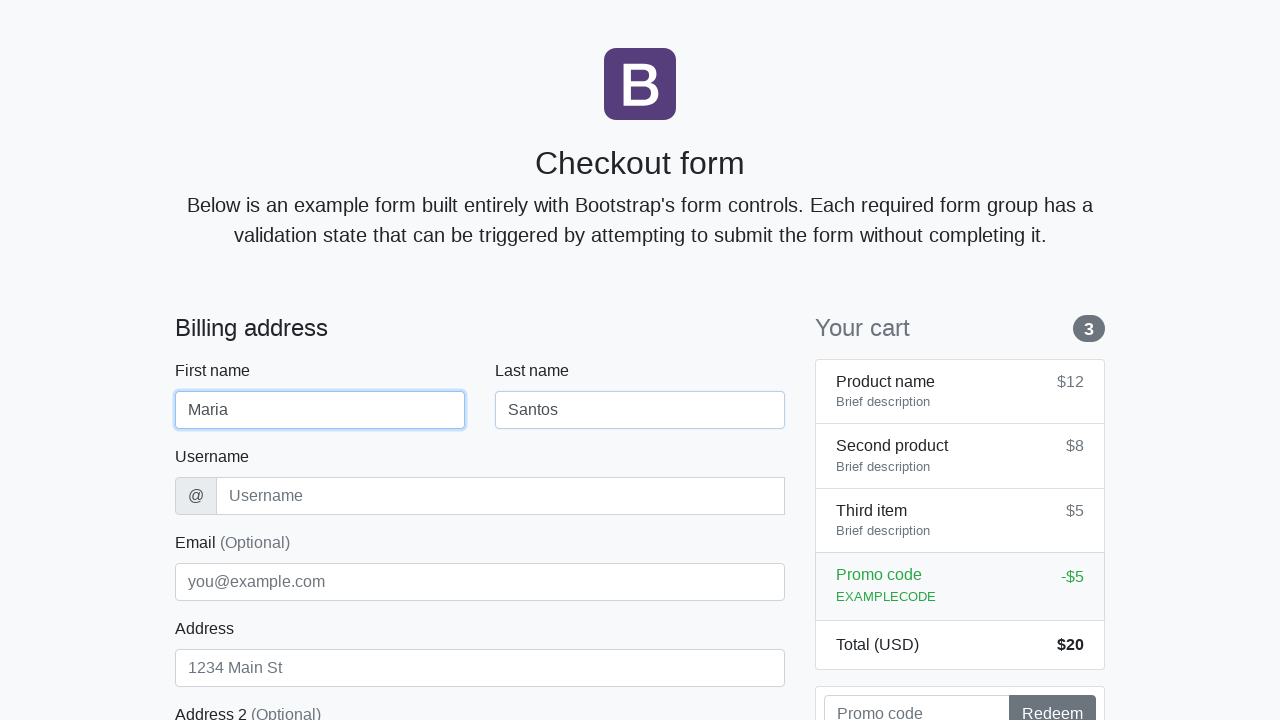

Filled username field with 'msantos42' on #username
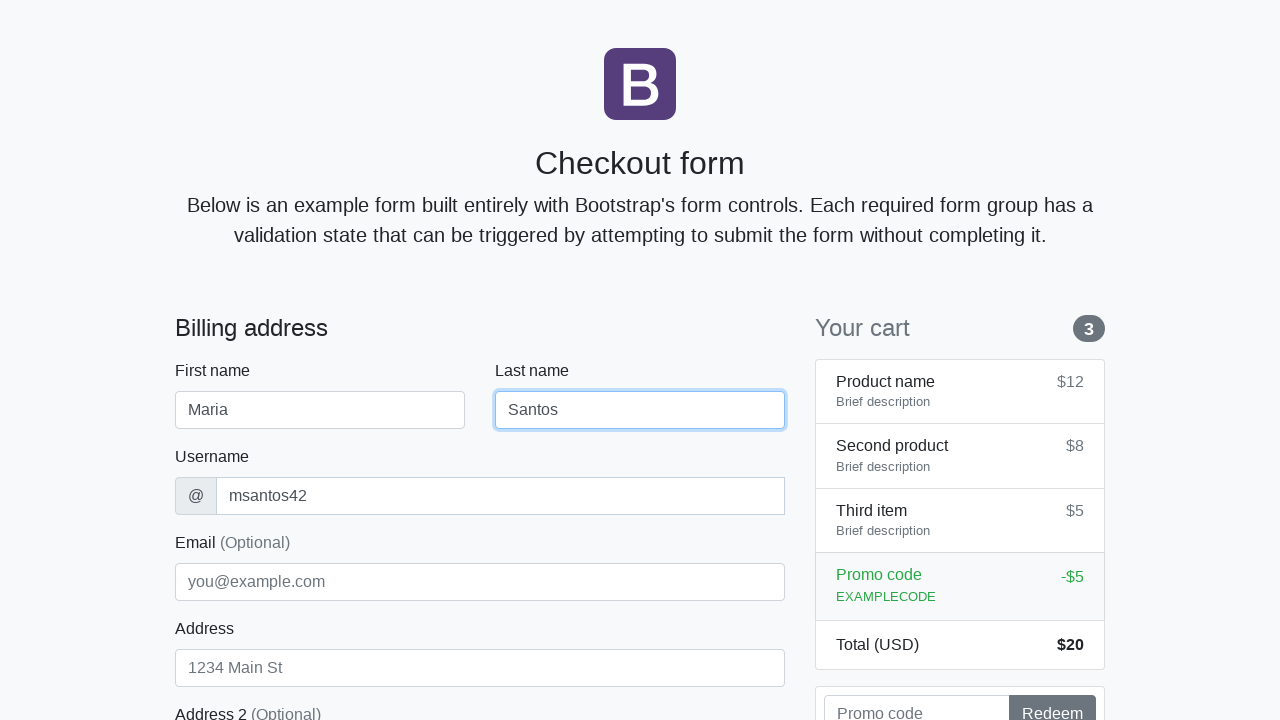

Filled address field with 'Oak Avenue 123' on #address
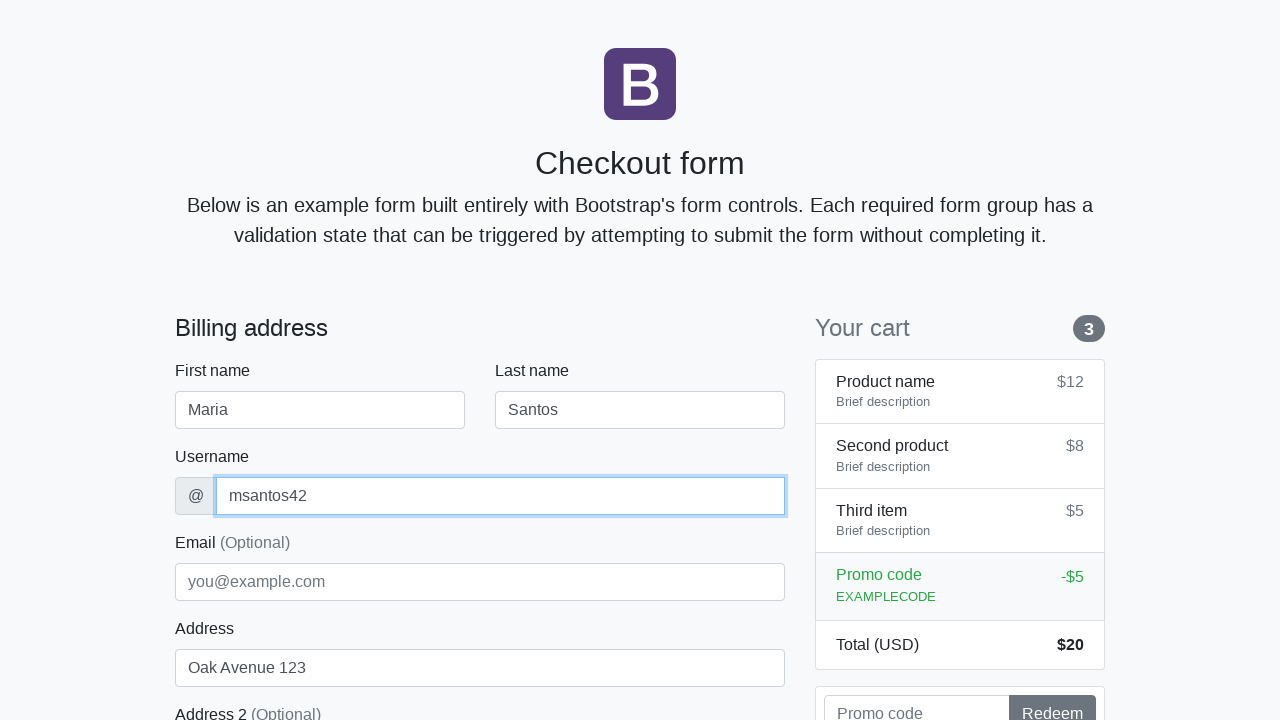

Filled email field with 'maria.santos@example.com' on #email
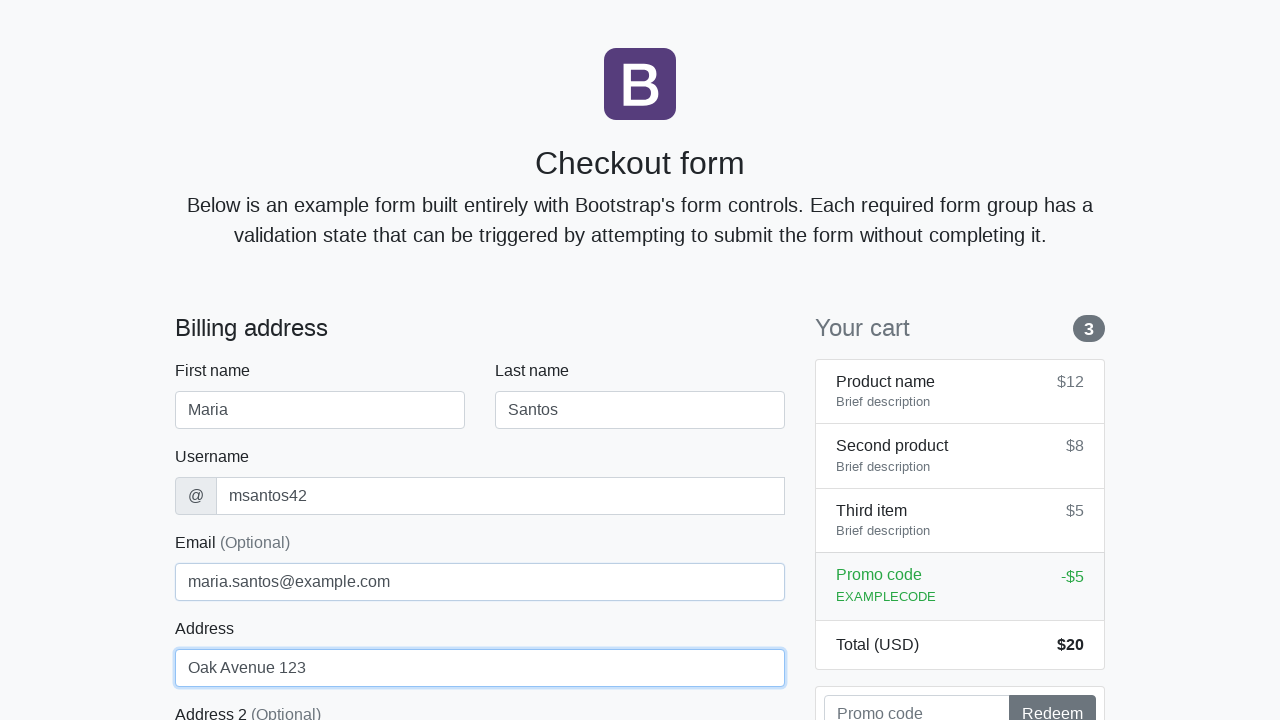

Selected 'United States' as country on #country
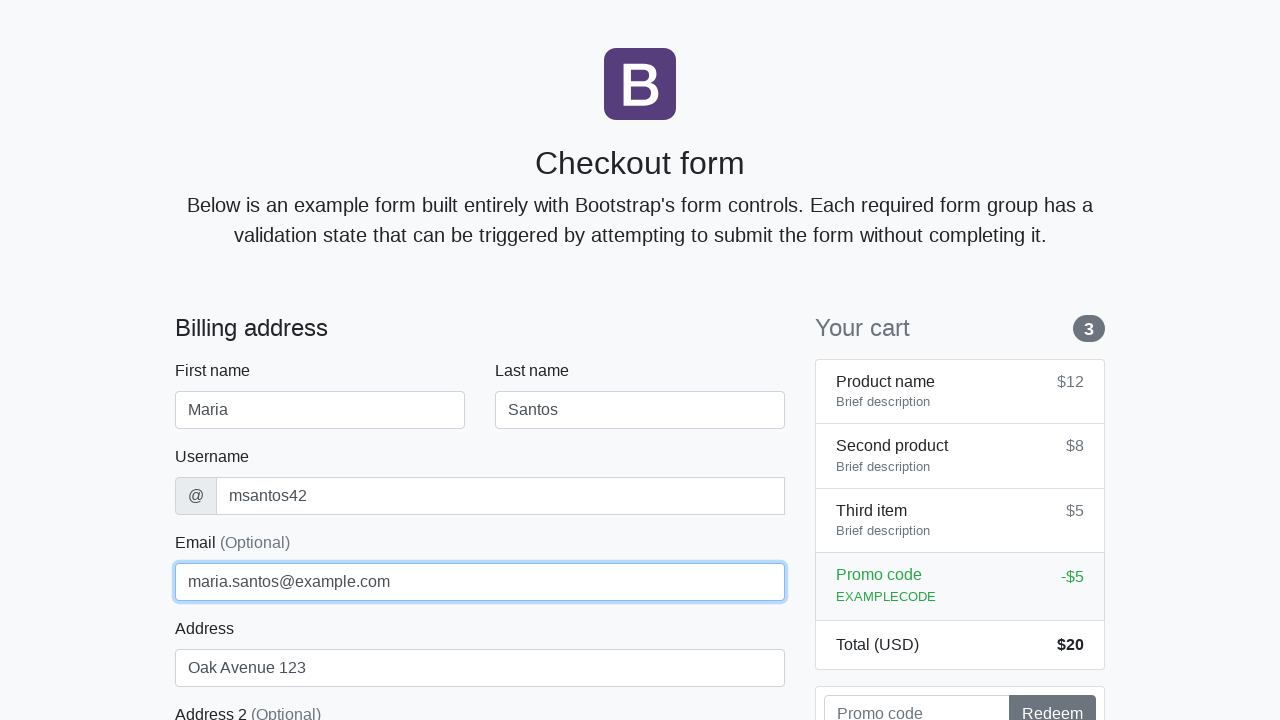

Selected 'California' as state on #state
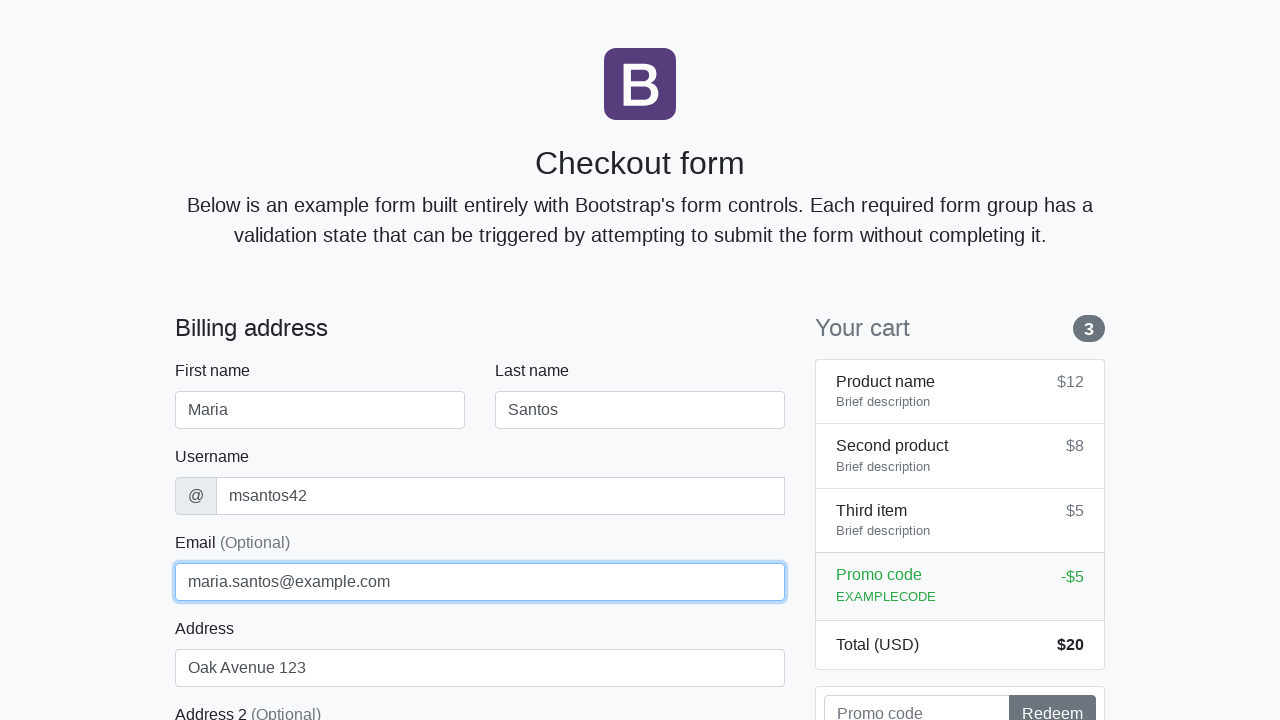

Filled zip code field with '90210' on #zip
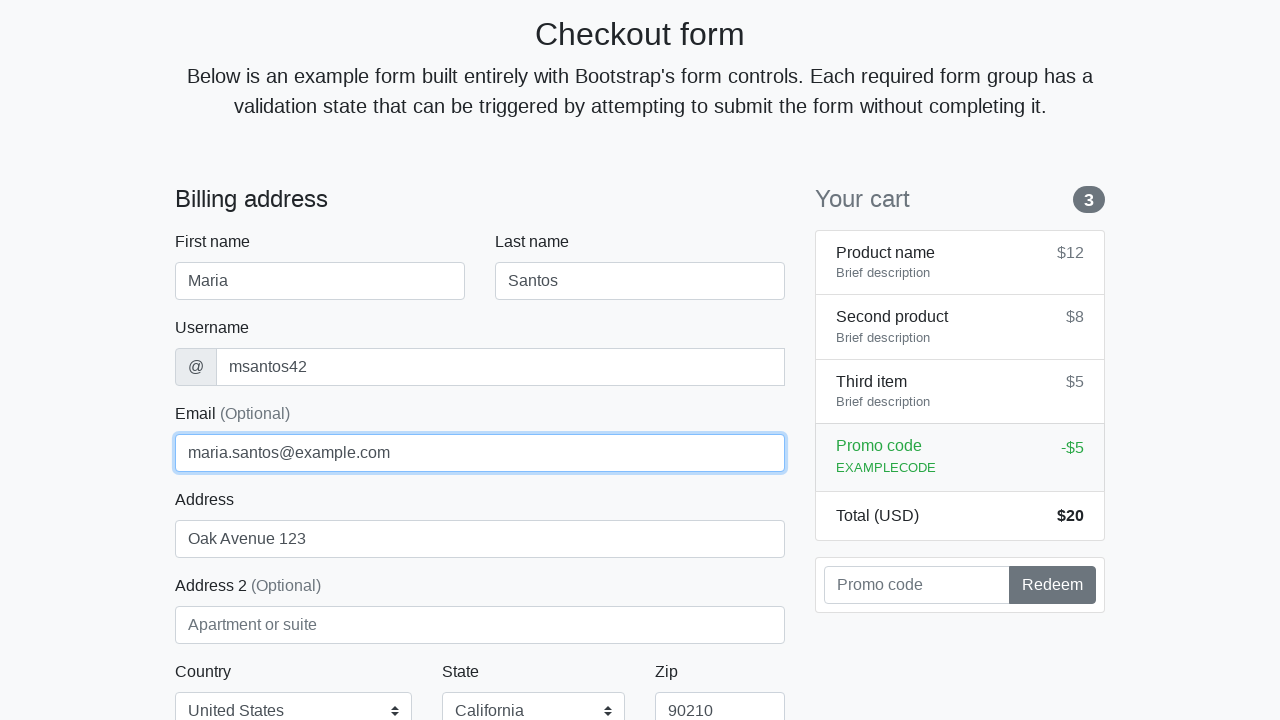

Filled cardholder name with 'Maria Santos' on #cc-name
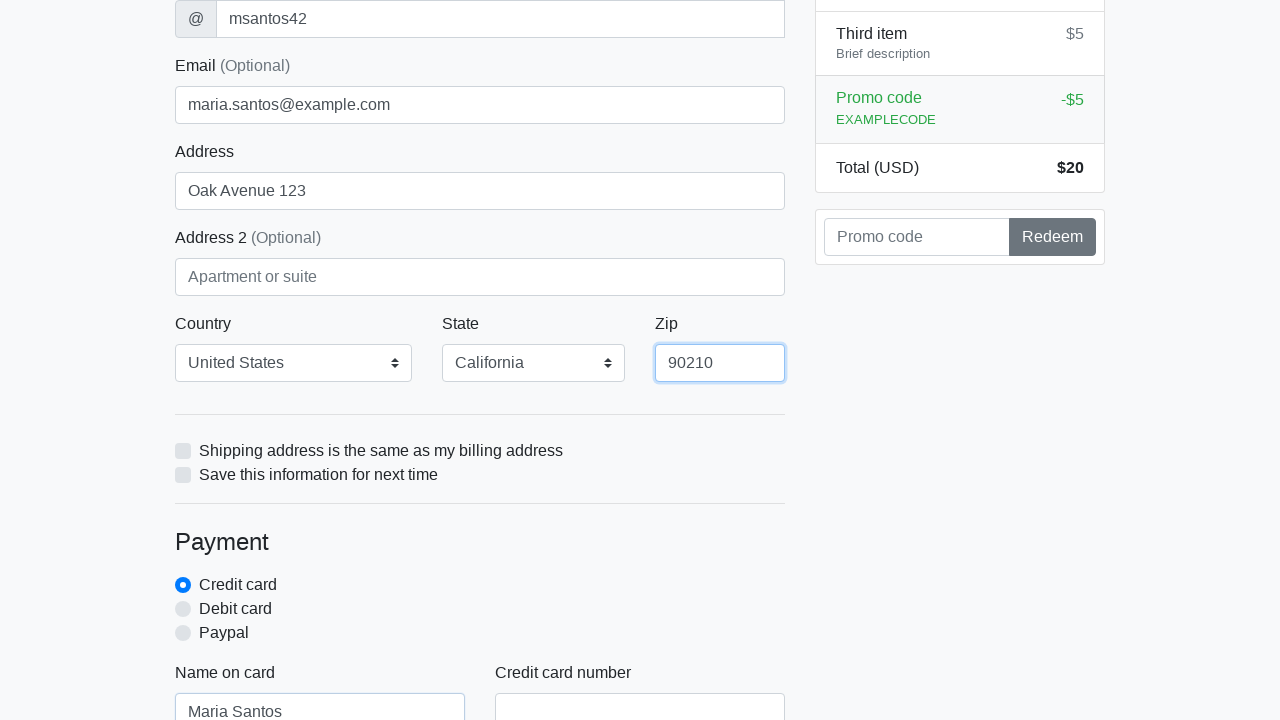

Filled credit card number on #cc-number
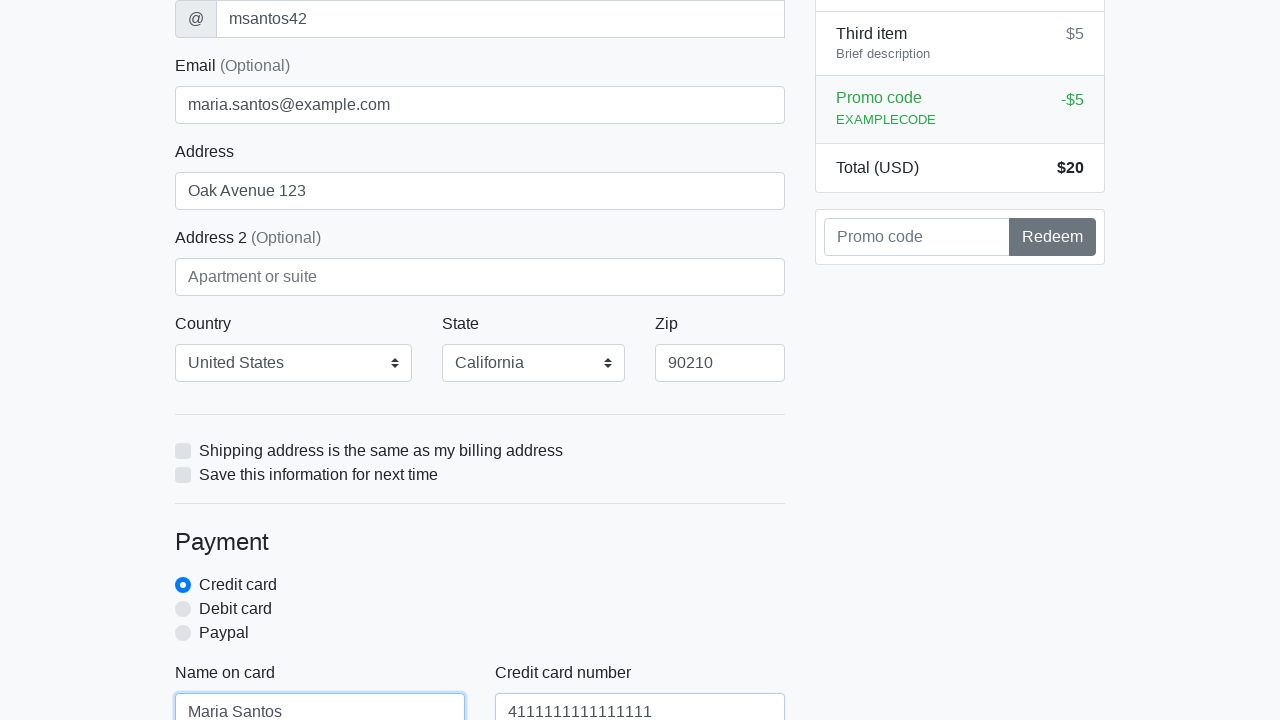

Filled credit card expiration date with '12/2025' on #cc-expiration
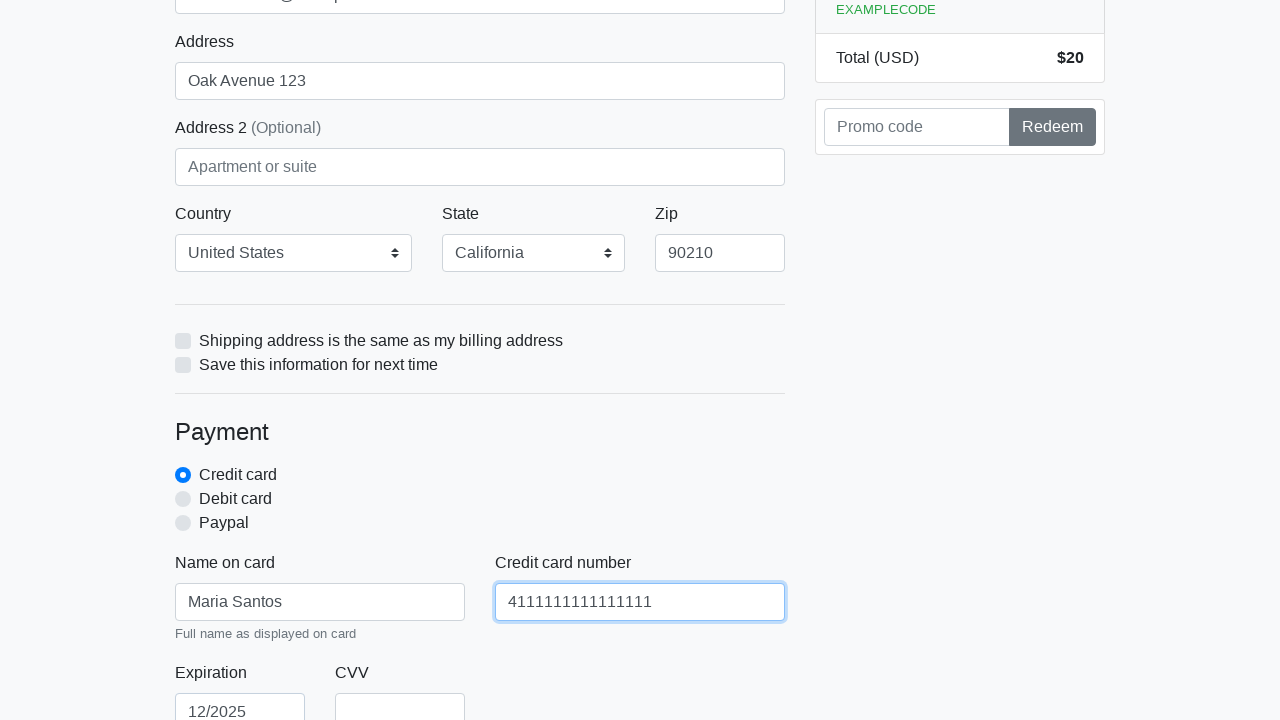

Filled credit card CVV with '123' on #cc-cvv
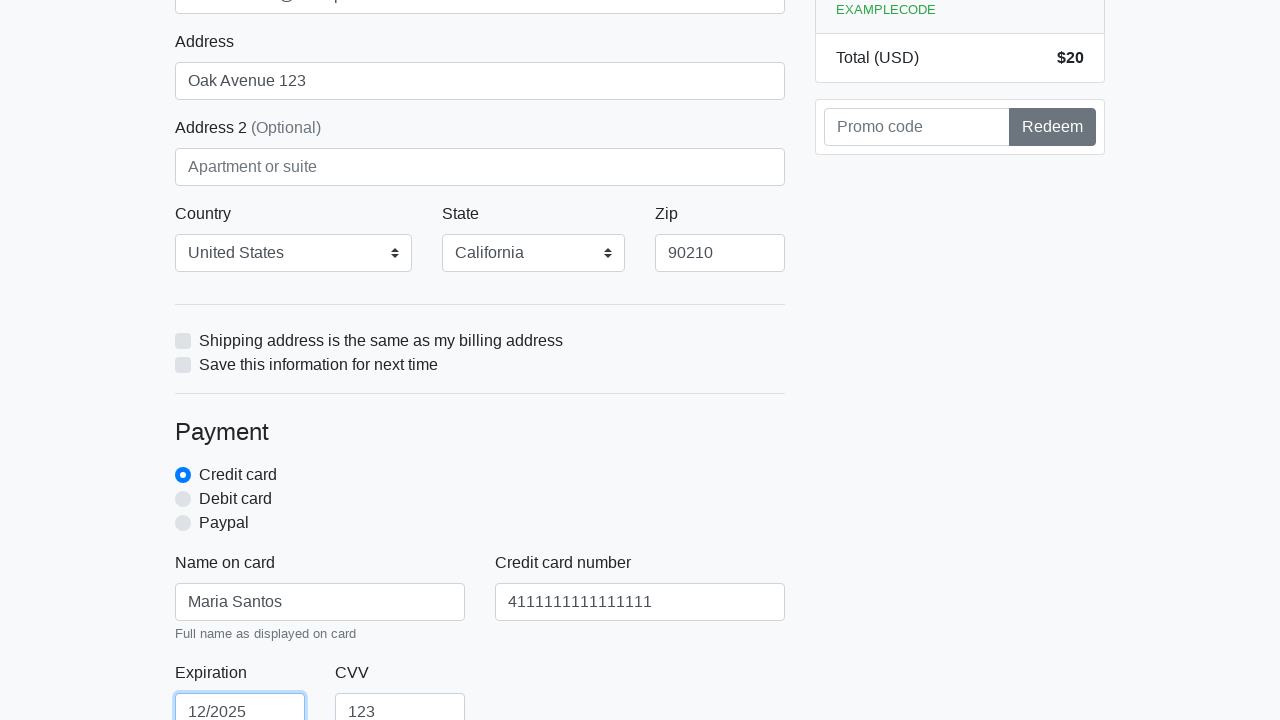

Clicked proceed button to submit checkout form at (480, 500) on xpath=/html/body/div/div[2]/div[2]/form/button
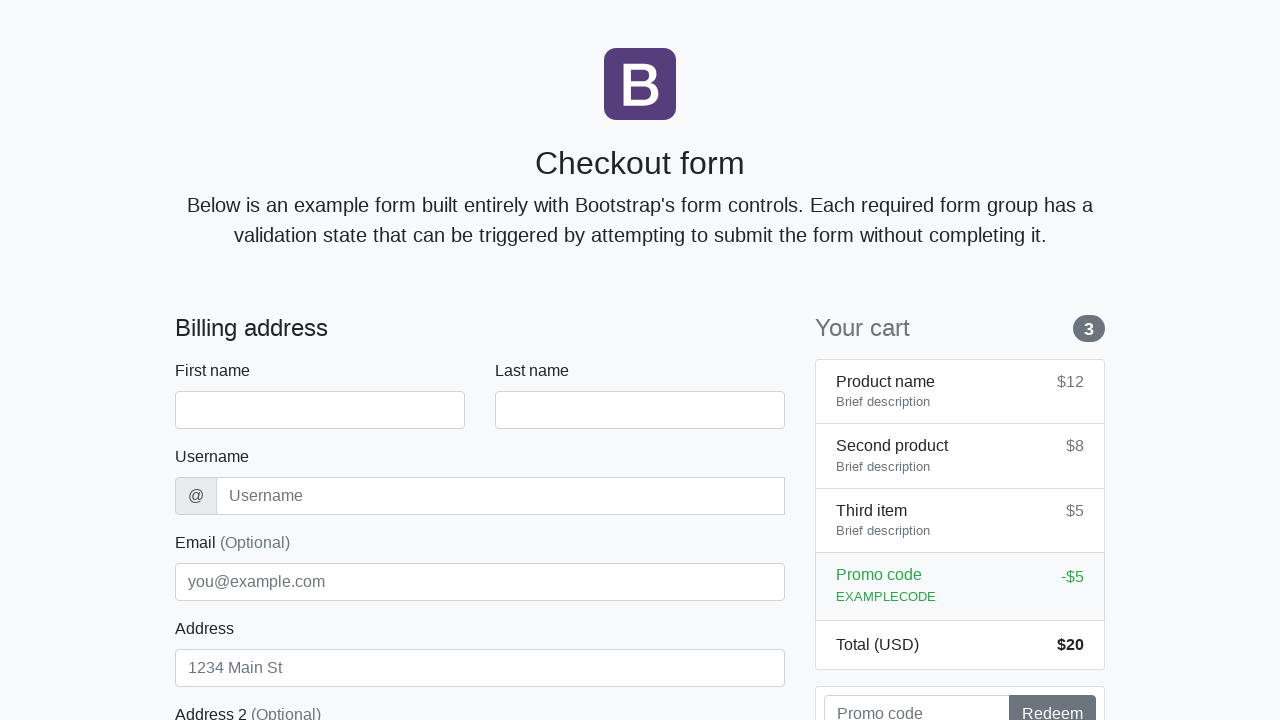

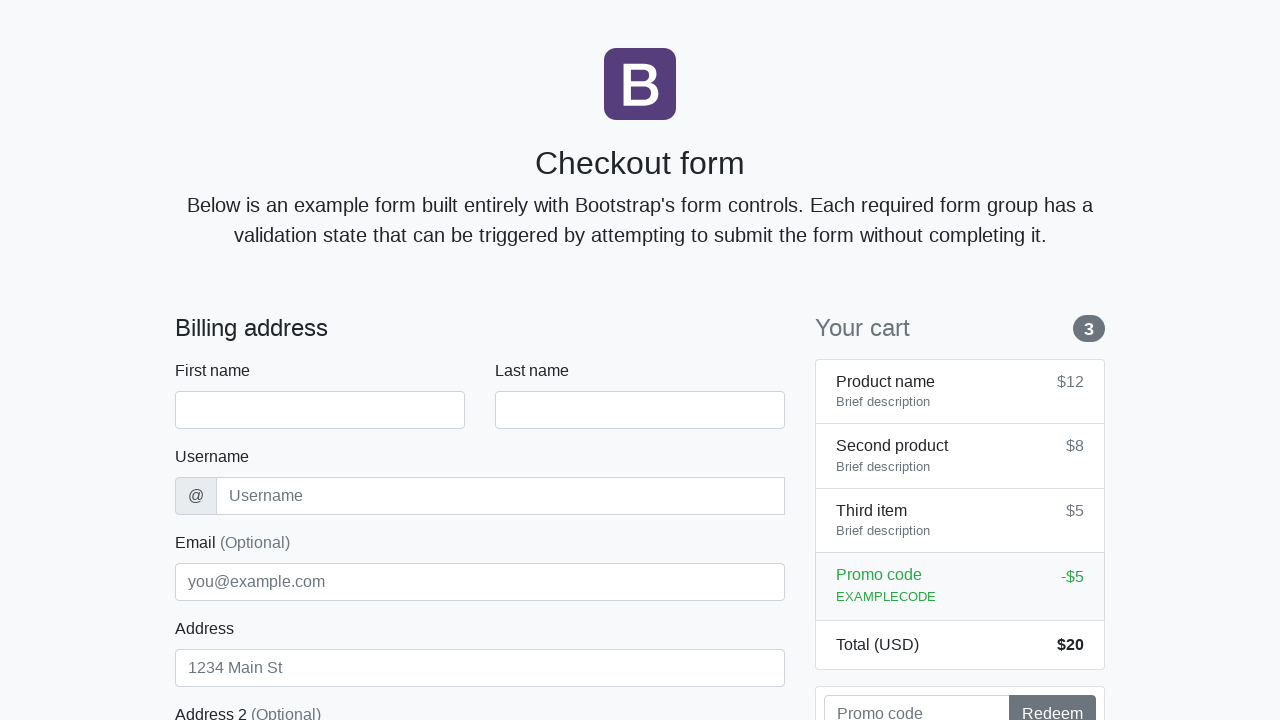